Navigates to the Datamate registration page and verifies the page loads by checking the current URL

Starting URL: https://datamateinc.com/registration

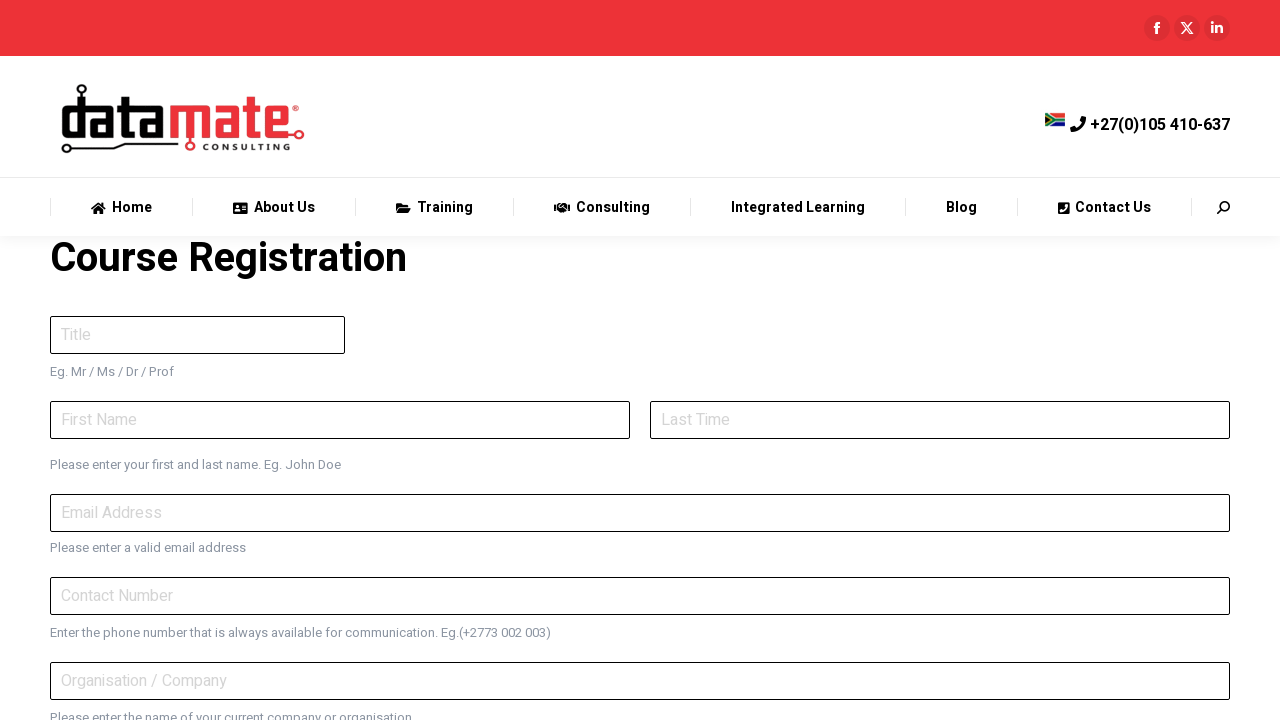

Waited for DOM content to load on registration page
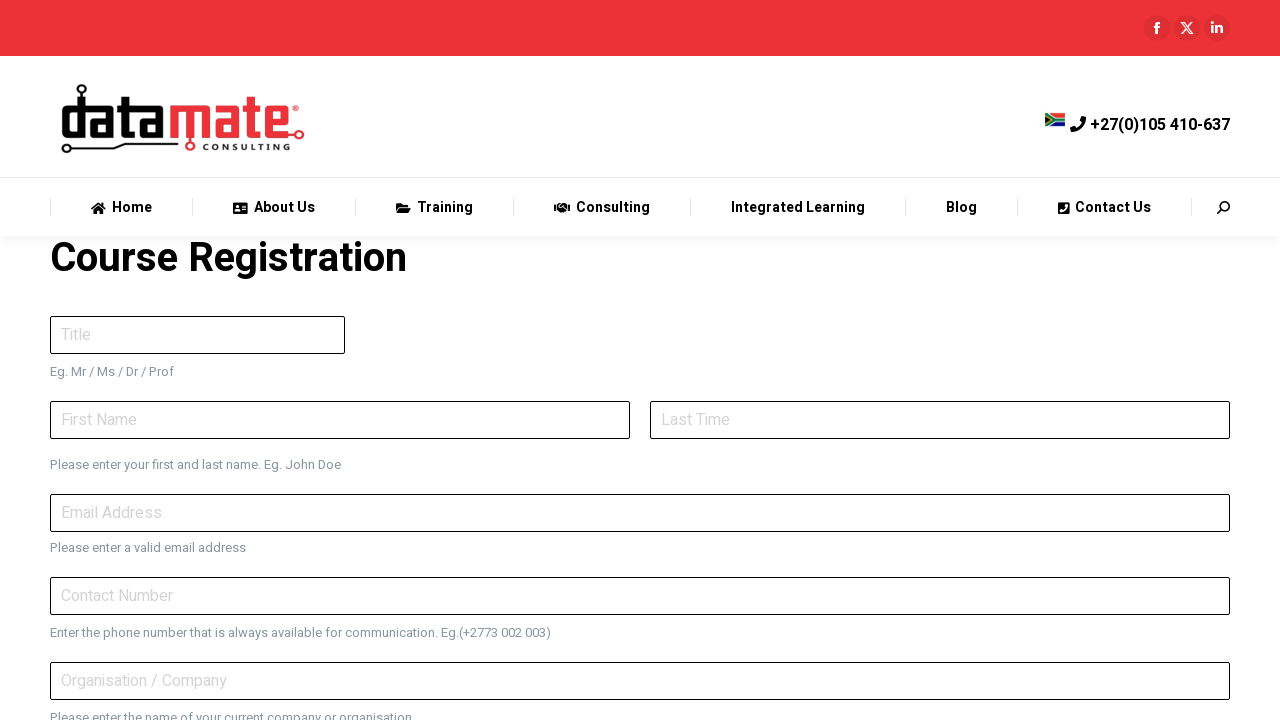

Verified current URL is https://datamateinc.com/registration/
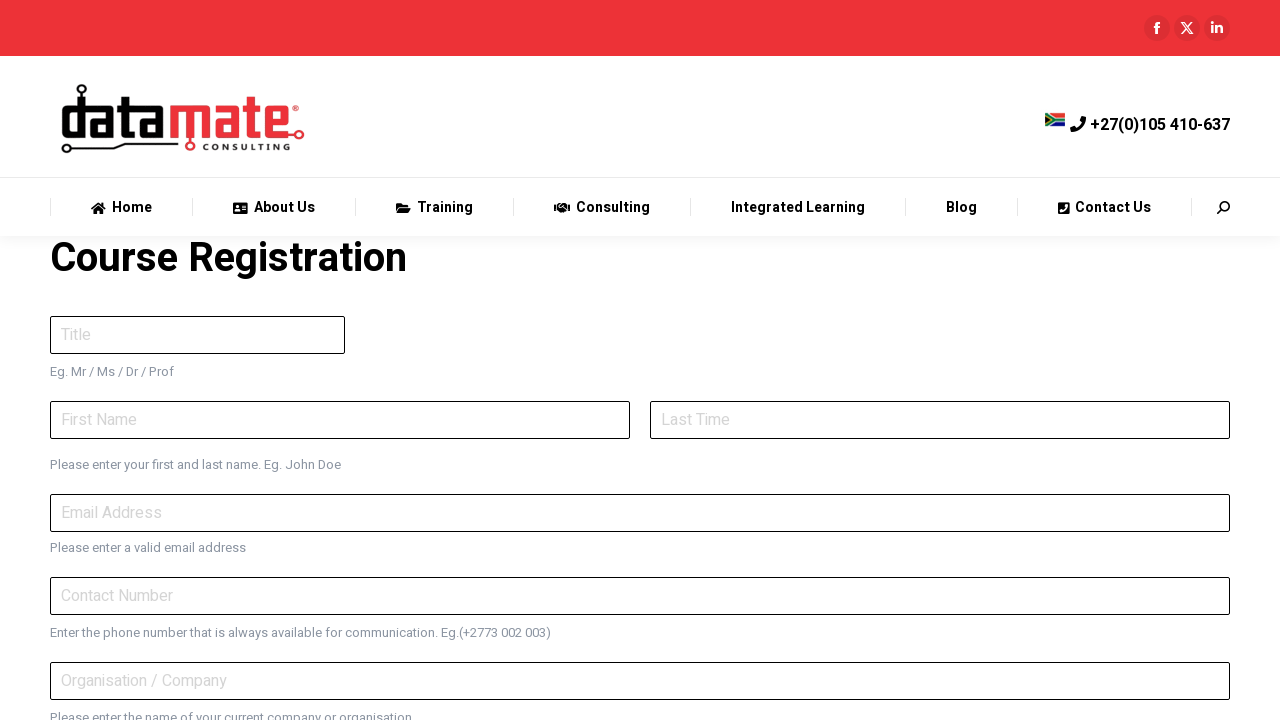

Waited for network to be idle, confirming page fully loaded
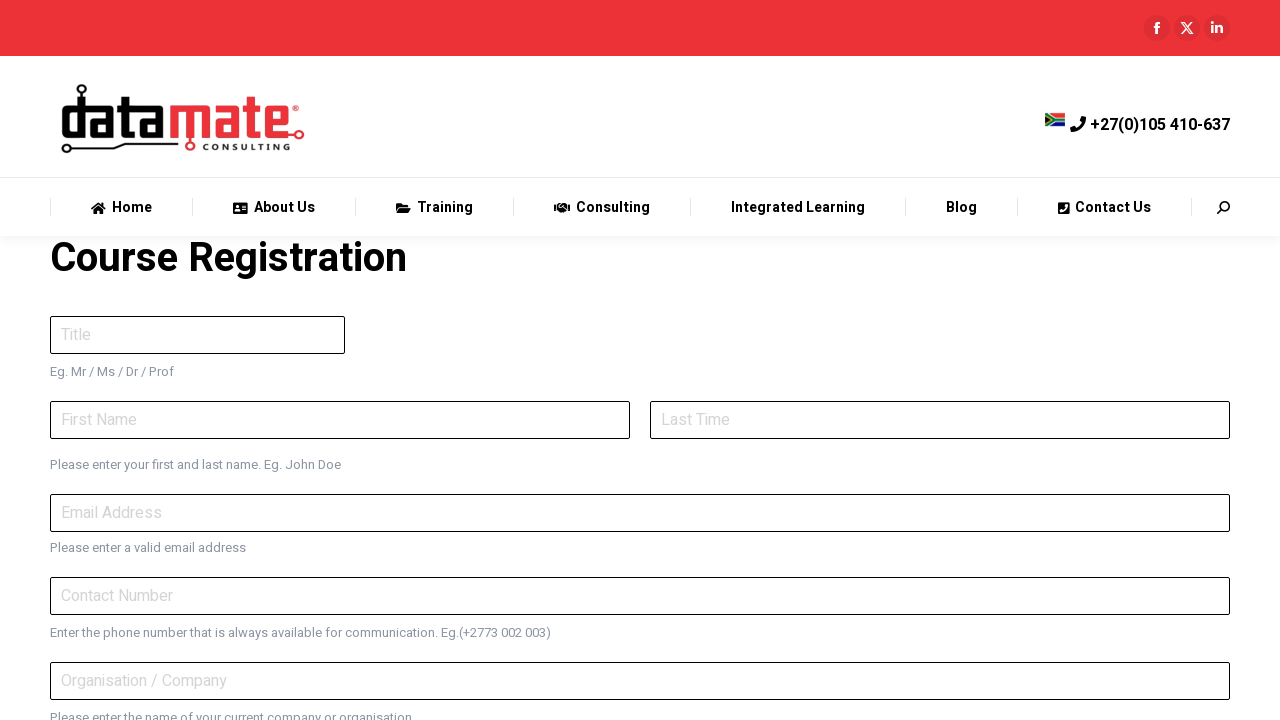

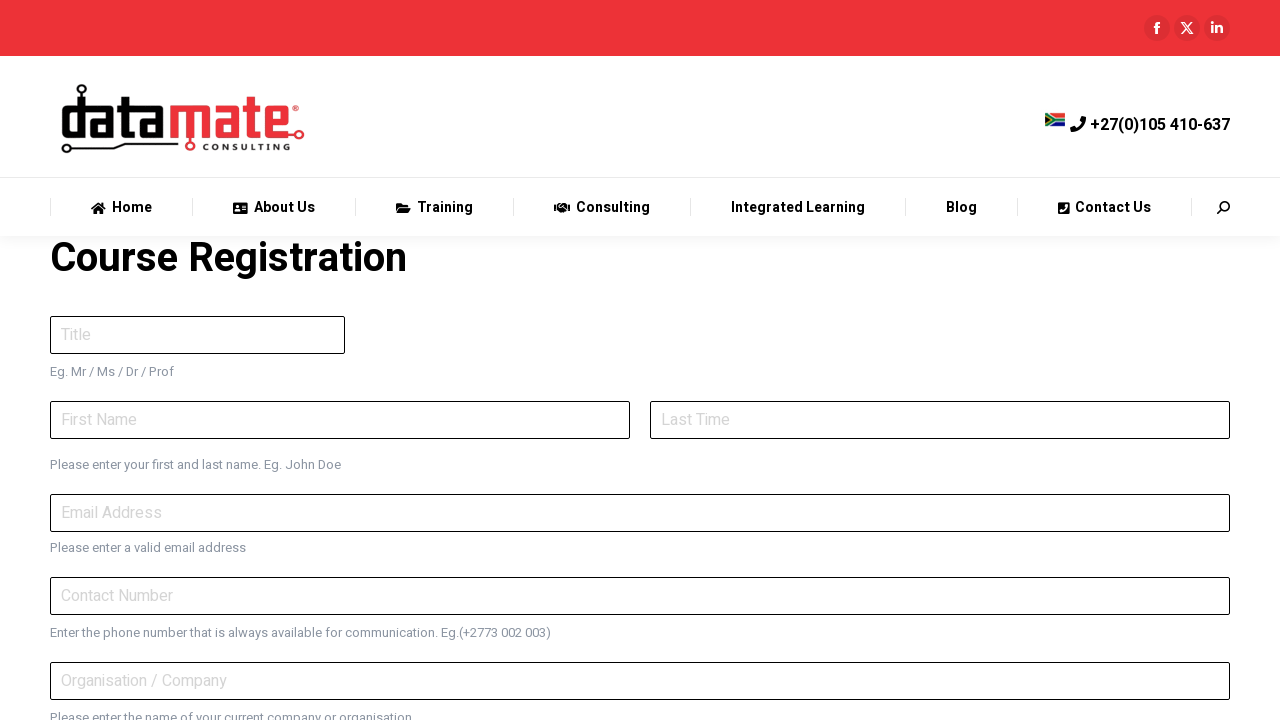